Navigates to a shifting content list page and locates an element containing specific text using XPath

Starting URL: https://the-internet.herokuapp.com/shifting_content/list

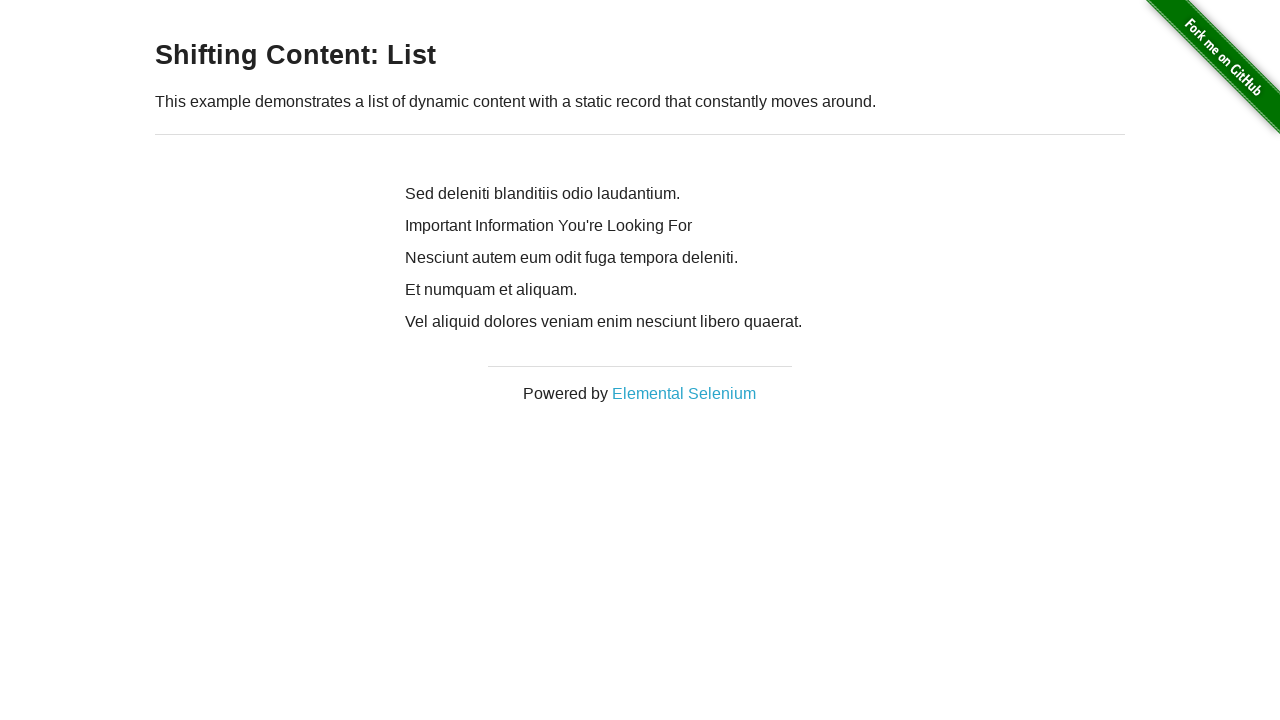

Navigated to shifting content list page
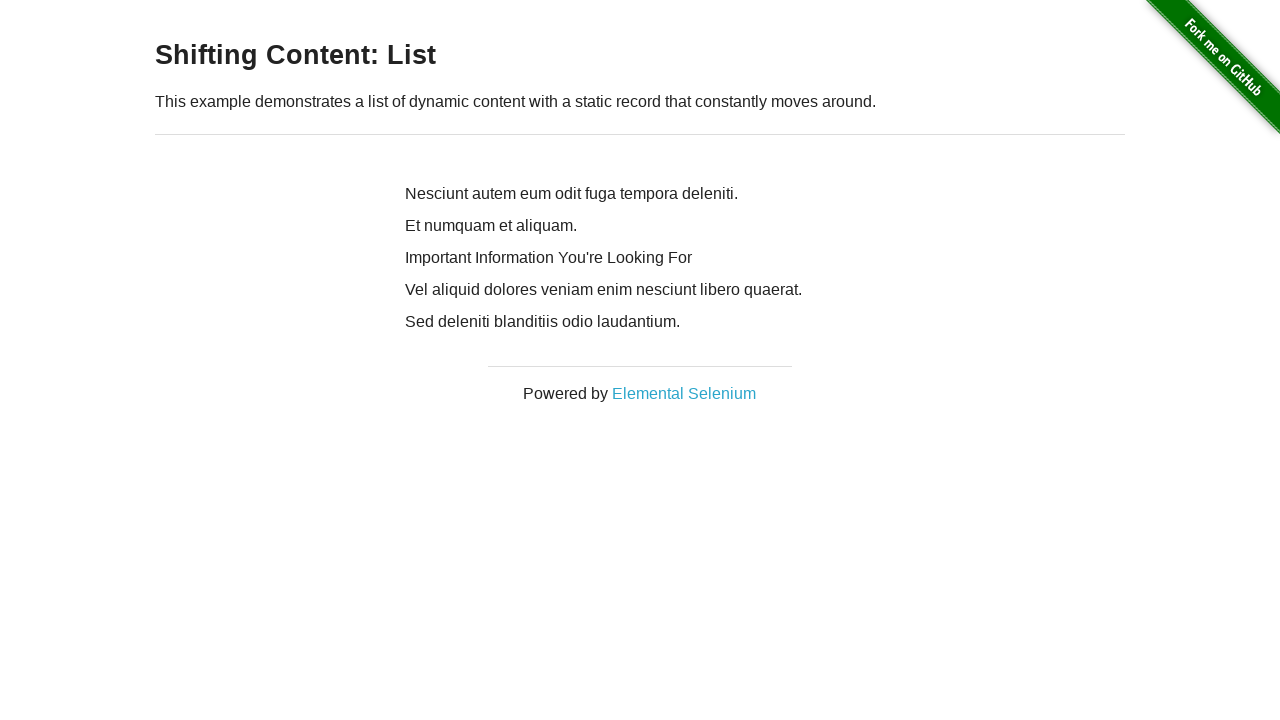

Located element containing 'Et numquam et aliquam.' text using XPath
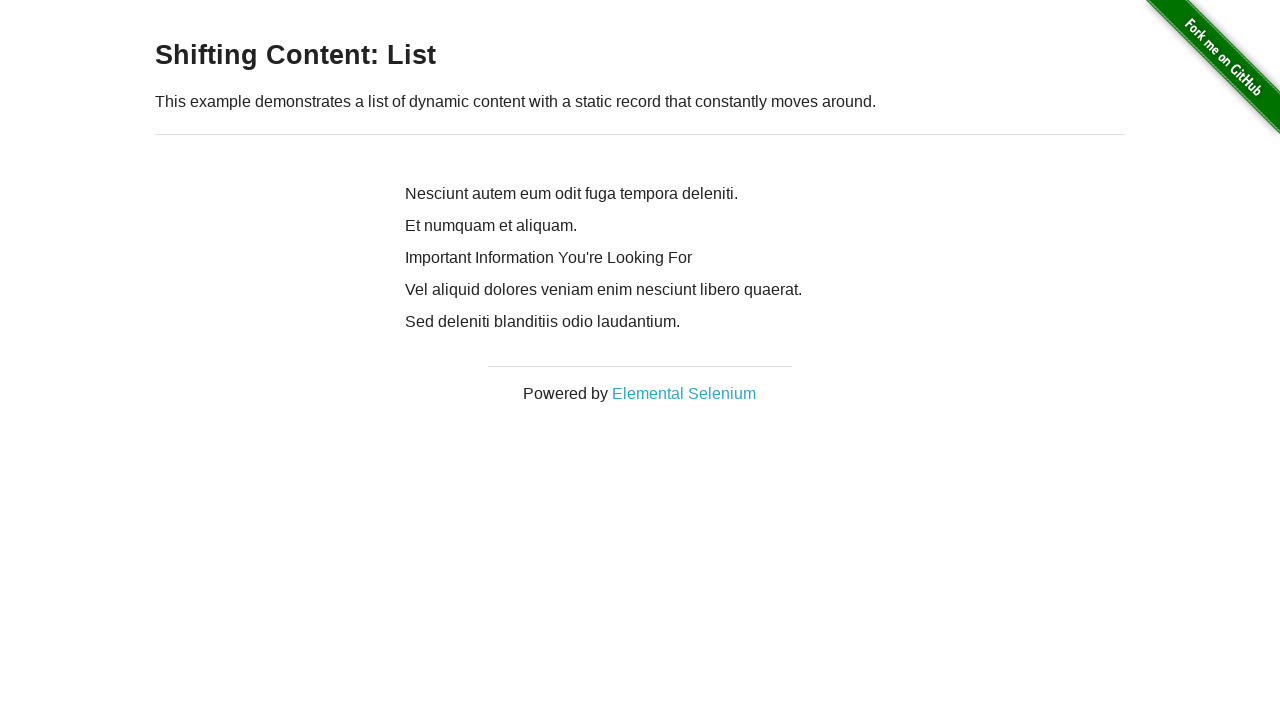

Element loaded and is visible
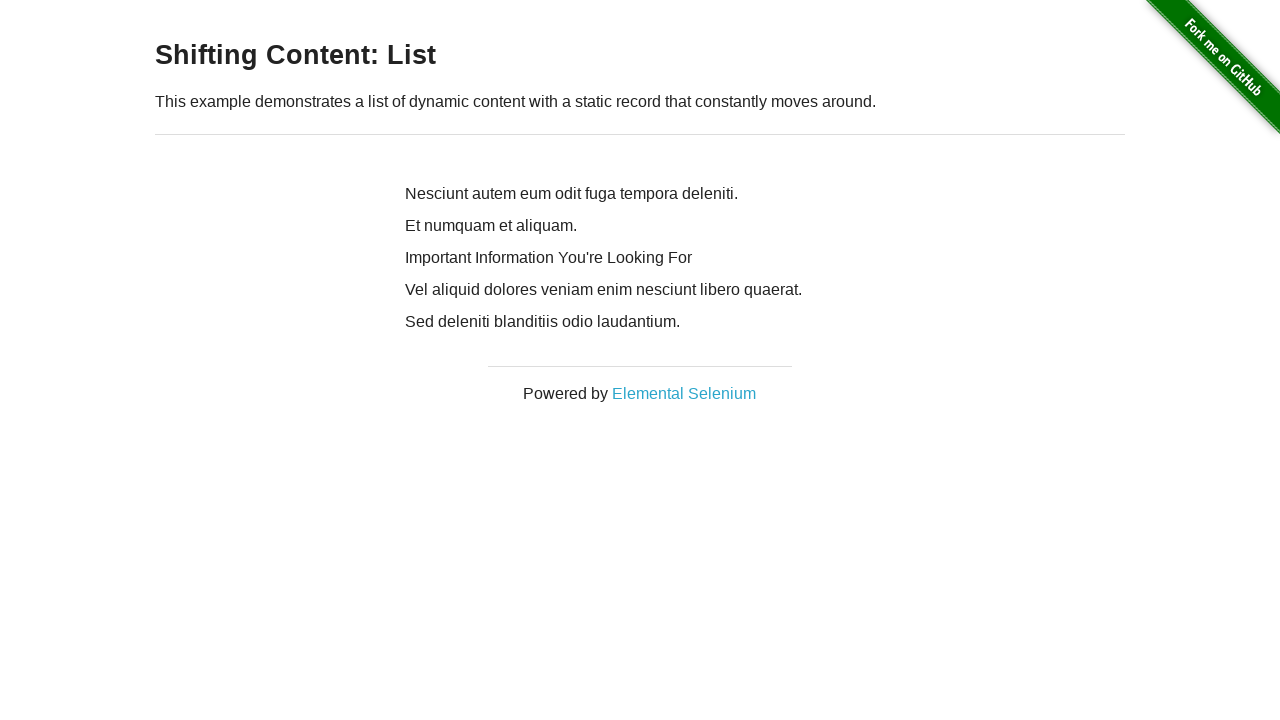

Retrieved text content: '
      
        Nesciunt autem eum odit fuga tempora deleniti.
      
        Et numquam et aliquam.
      
        Important Information You're Looking For
      
        Vel aliquid dolores veniam enim nesciunt libero quaerat.
      
        Sed deleniti blanditiis odio laudantium.
      
    '
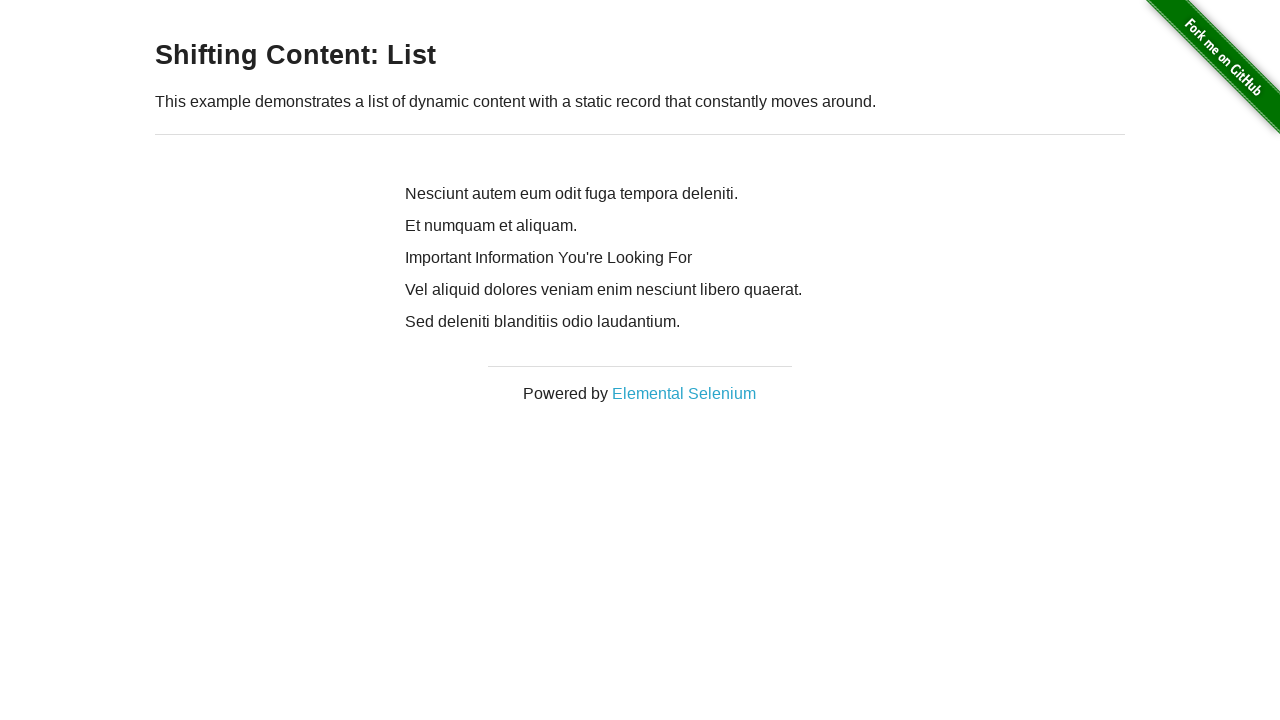

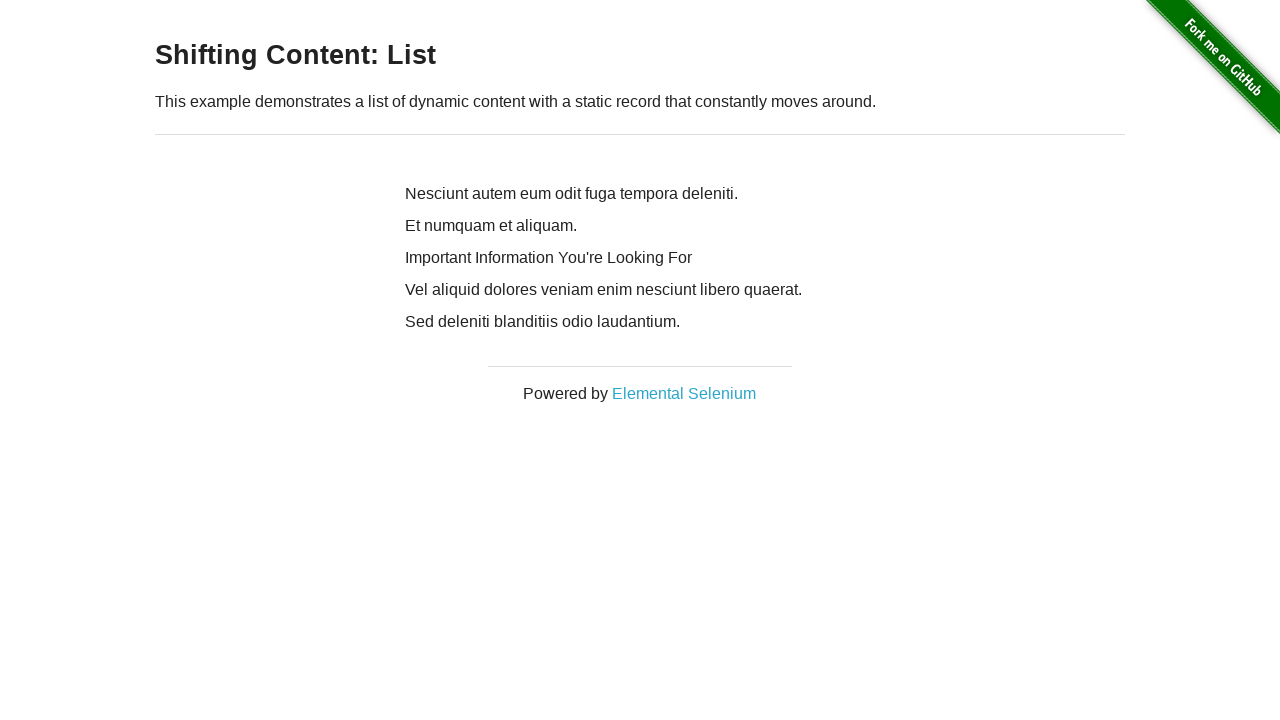